Tests table interaction functionality by navigating to a tables page, examining table structure (columns and rows), reading cell values, and sorting the table by clicking a column header.

Starting URL: https://training-support.net/webelements/tables

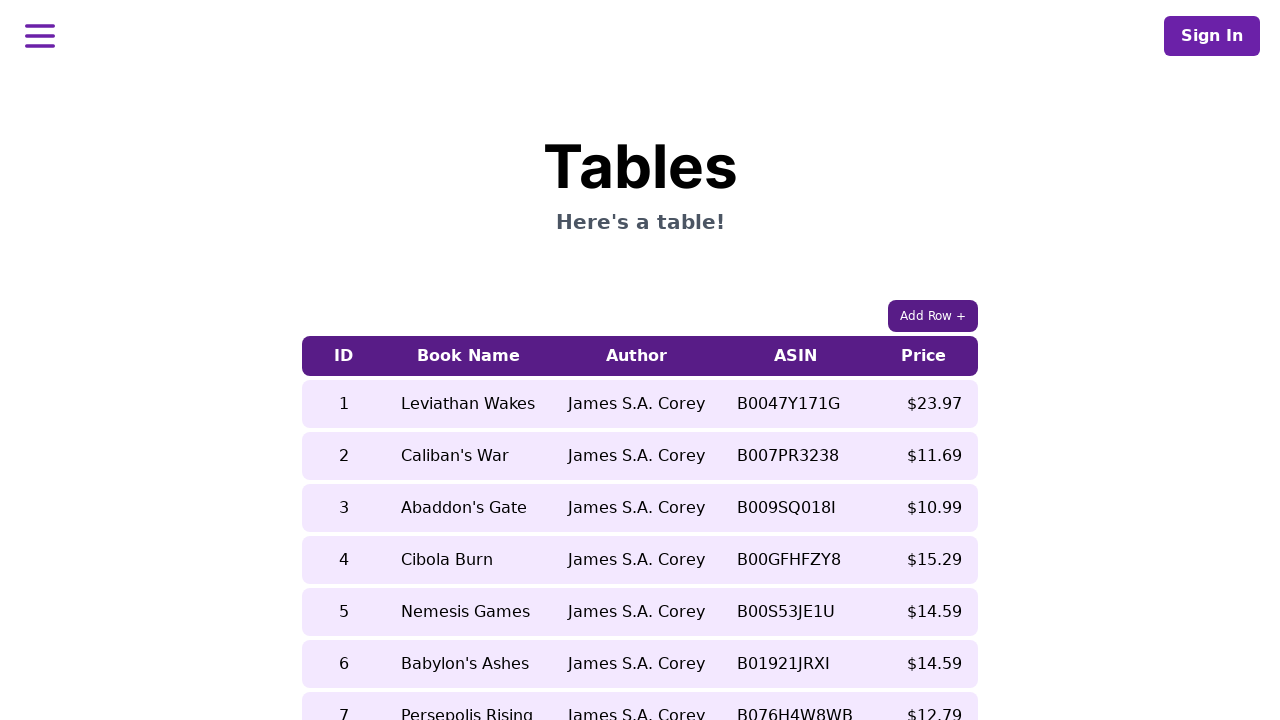

Waited for table to load
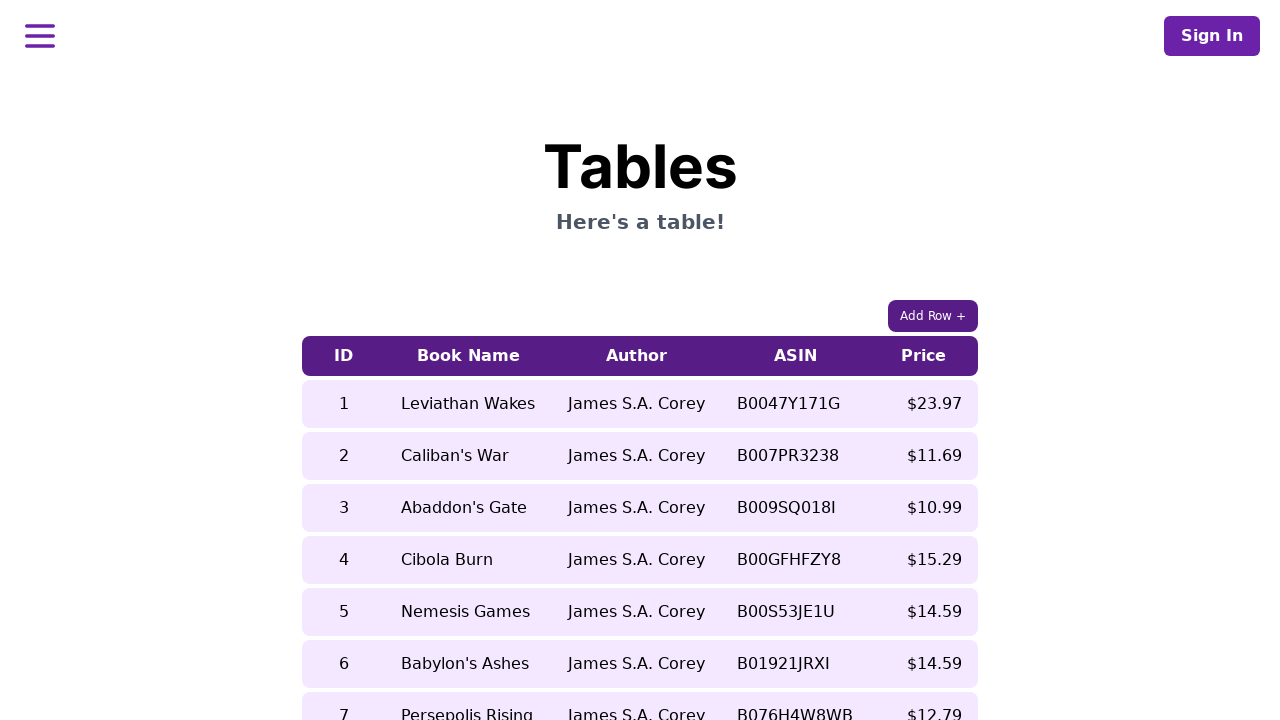

Located table column headers
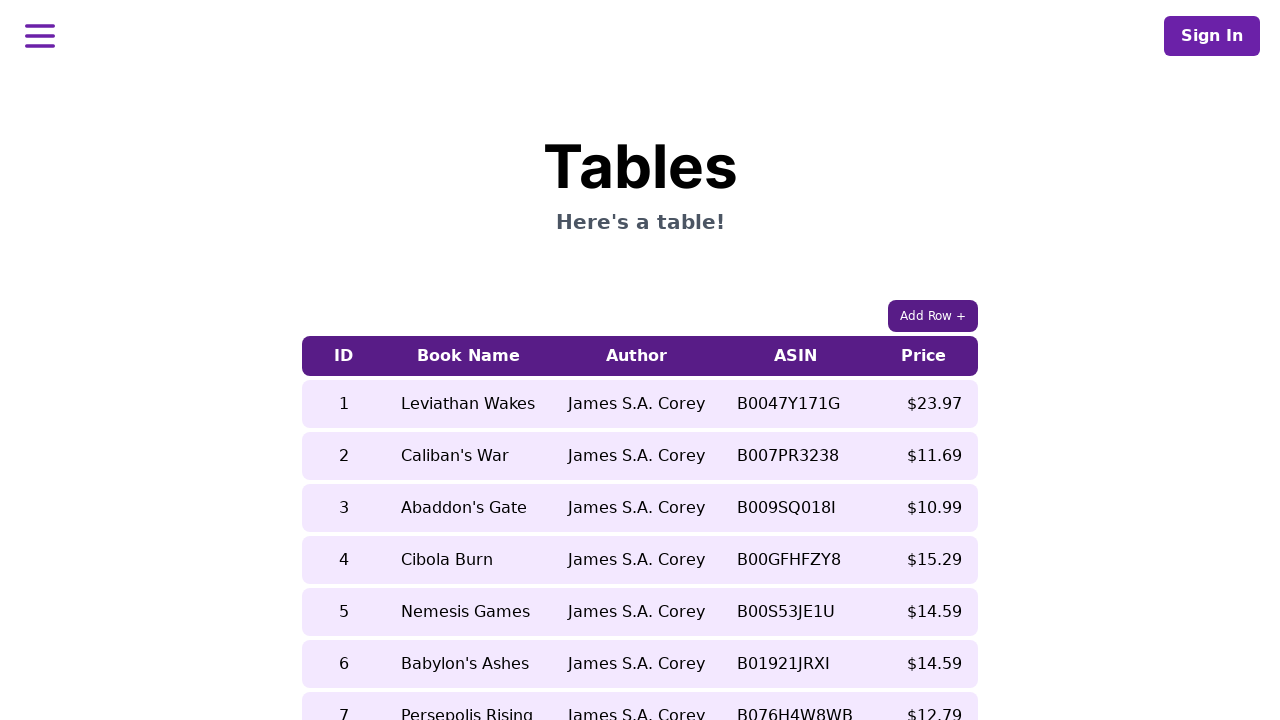

Located table rows
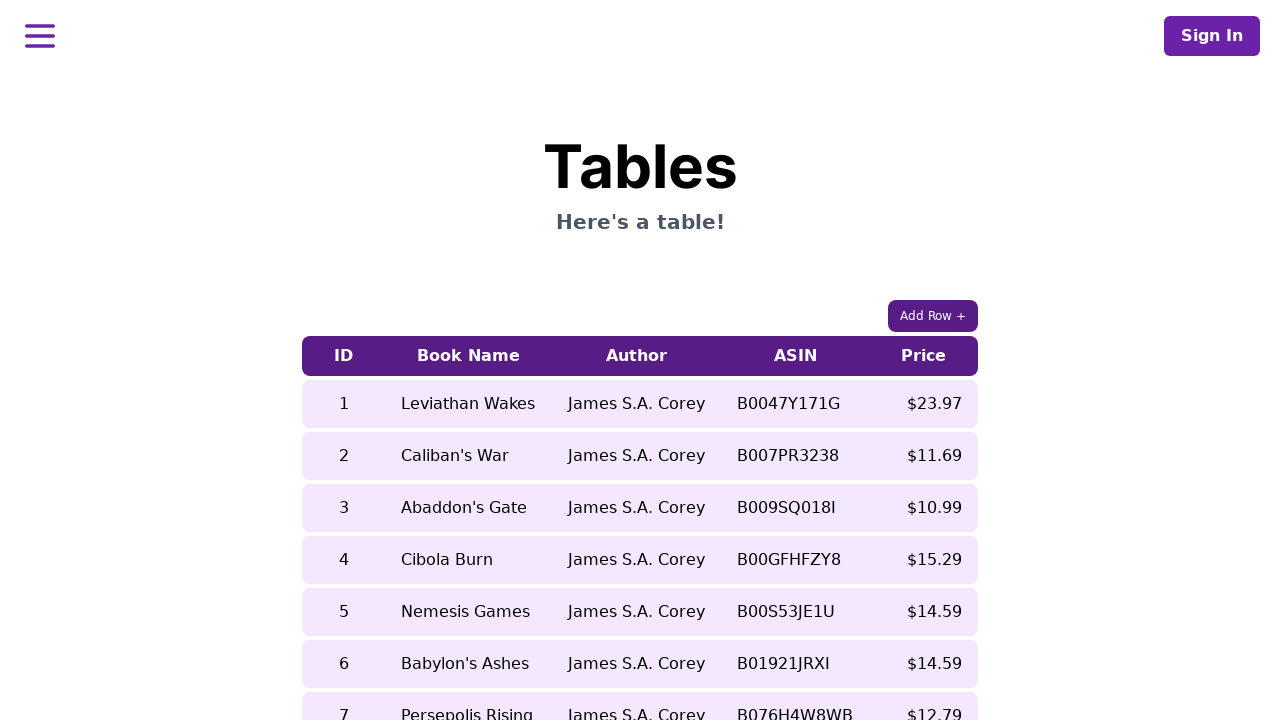

Located cell in 5th row, 2nd column (before sorting)
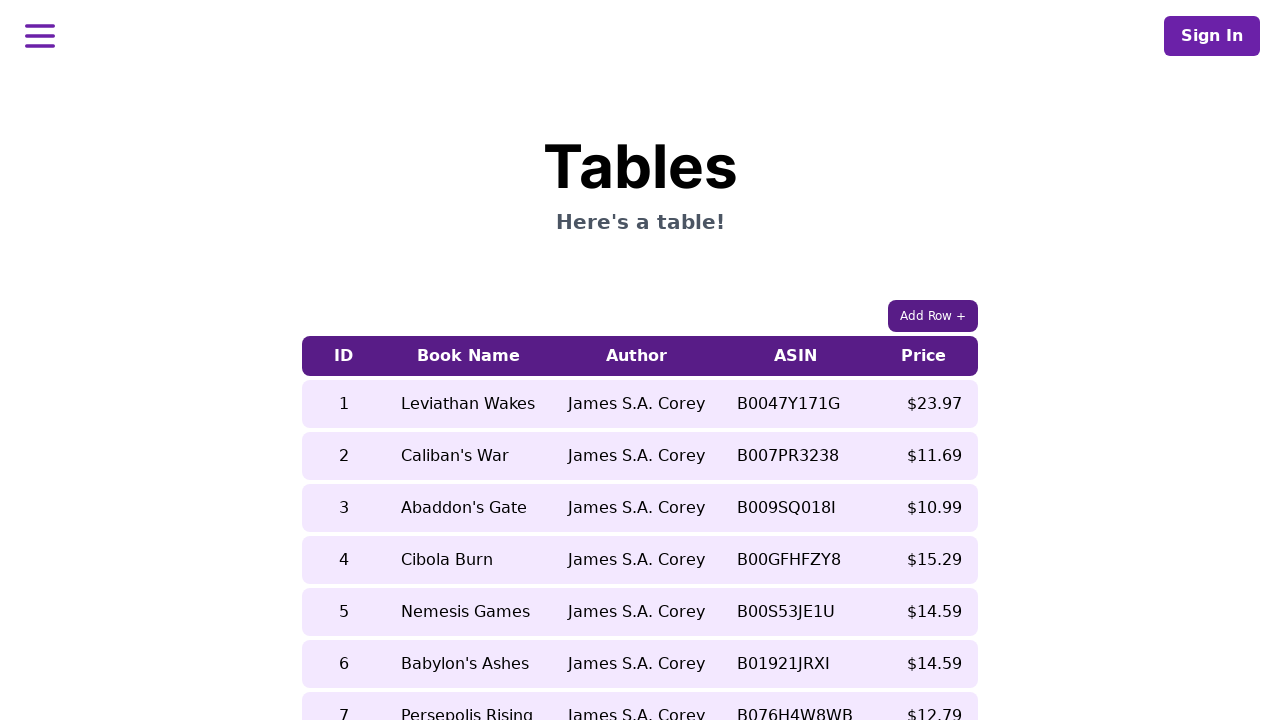

Cell in 5th row loaded
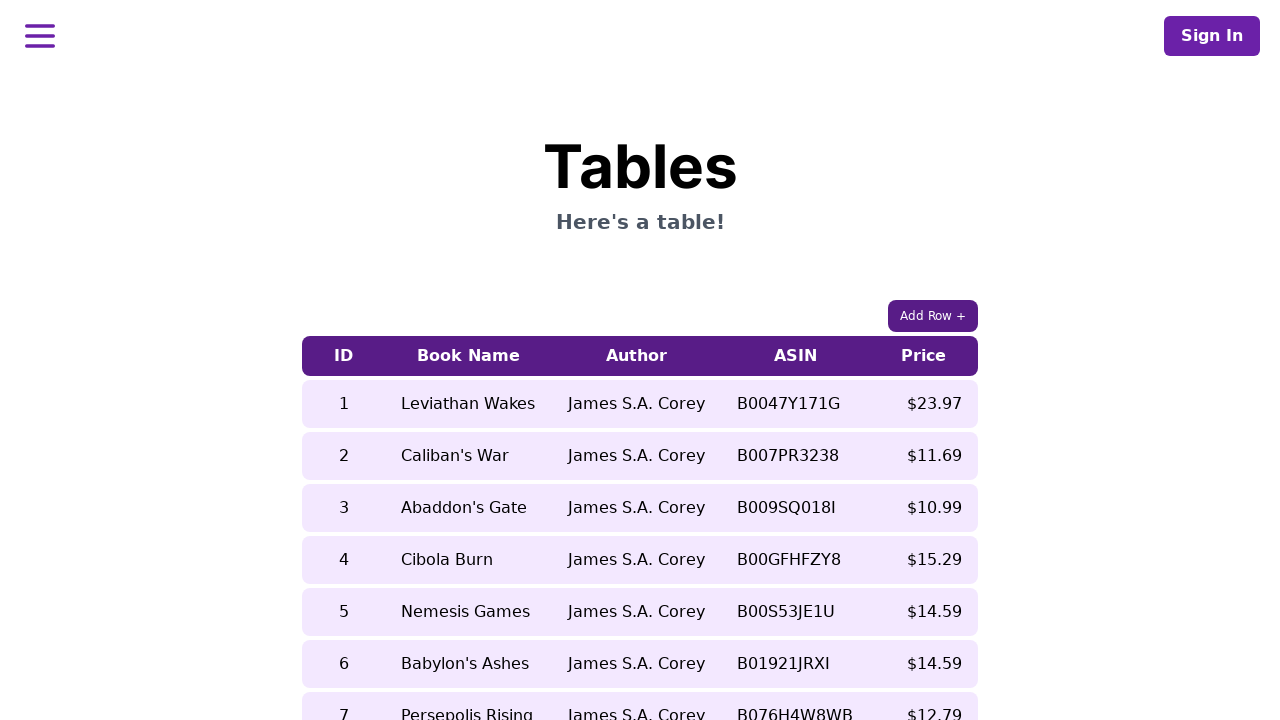

Clicked 5th column header to sort table at (924, 356) on xpath=//table[contains(@class, 'table-auto')]/thead/tr/th[5]
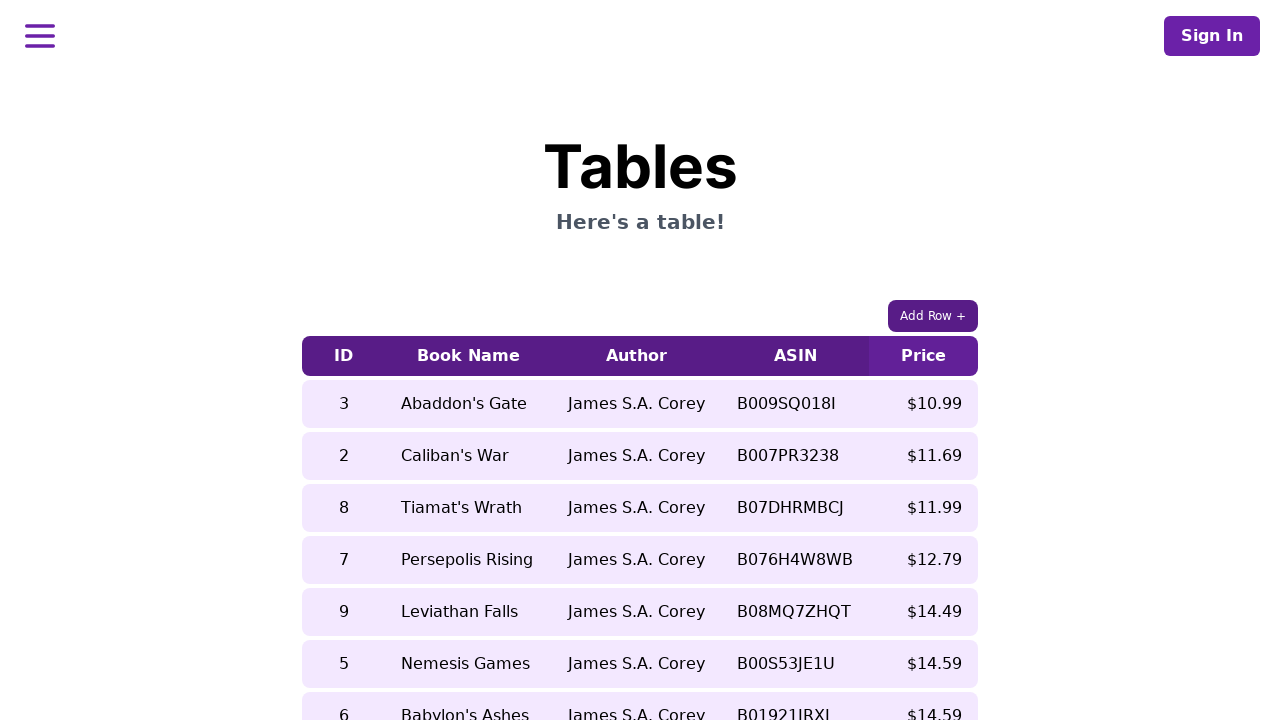

Waited for table to update after sorting
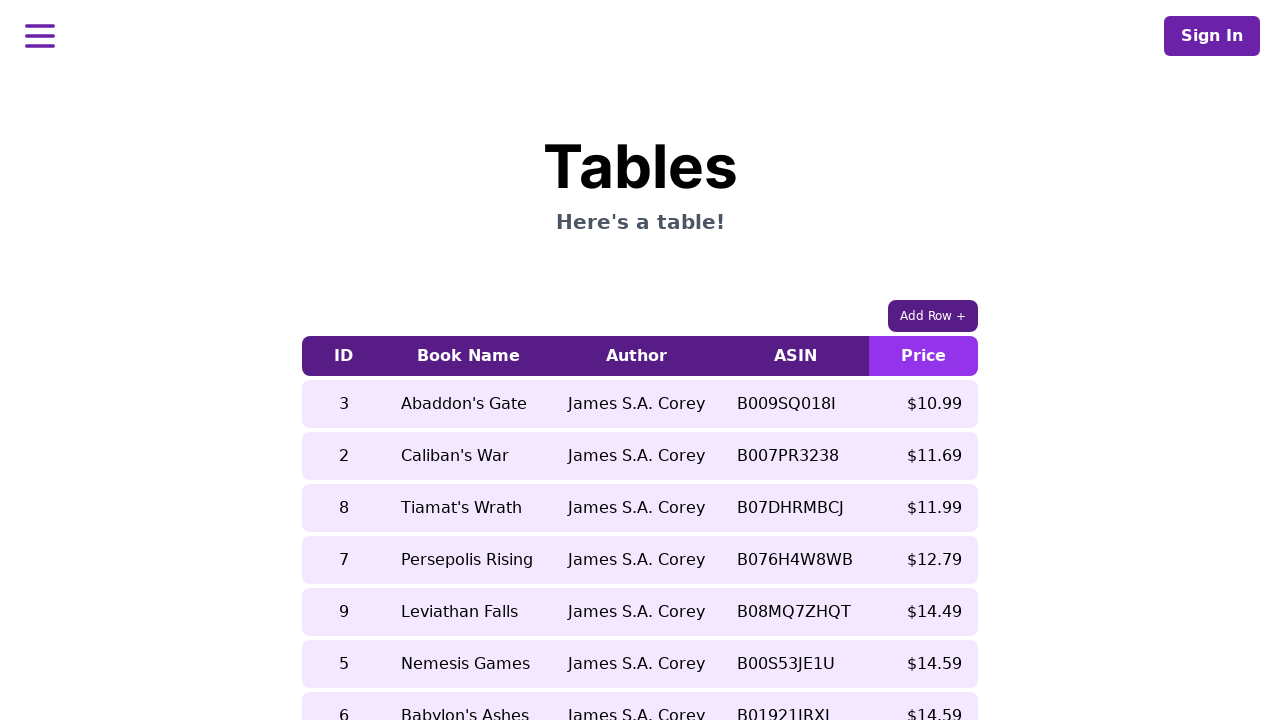

Located cell in 5th row, 2nd column (after sorting)
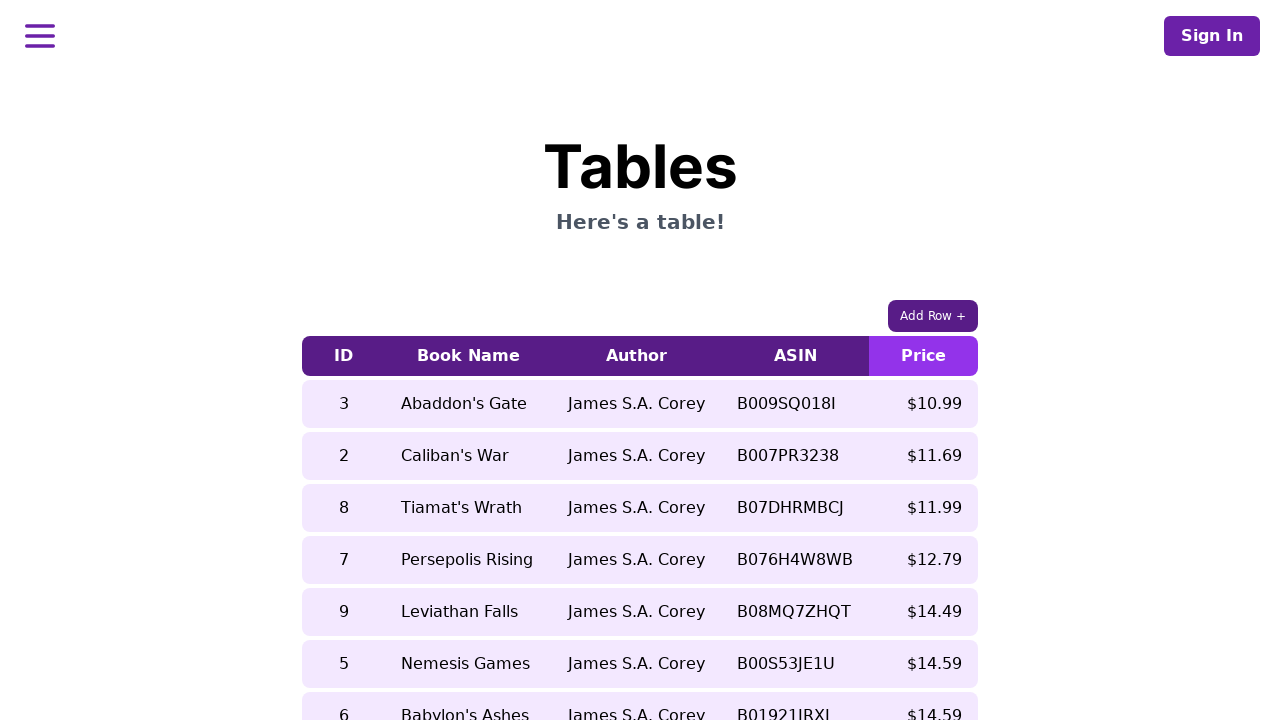

Cell in 5th row loaded after sorting
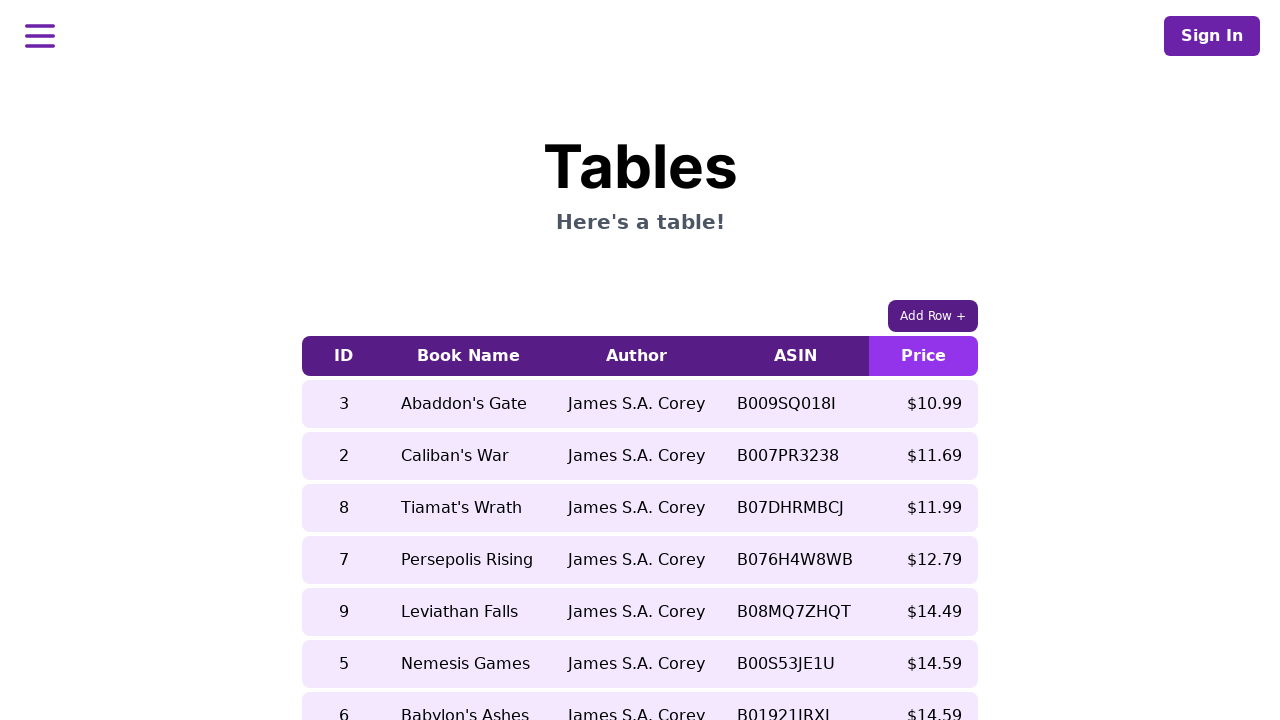

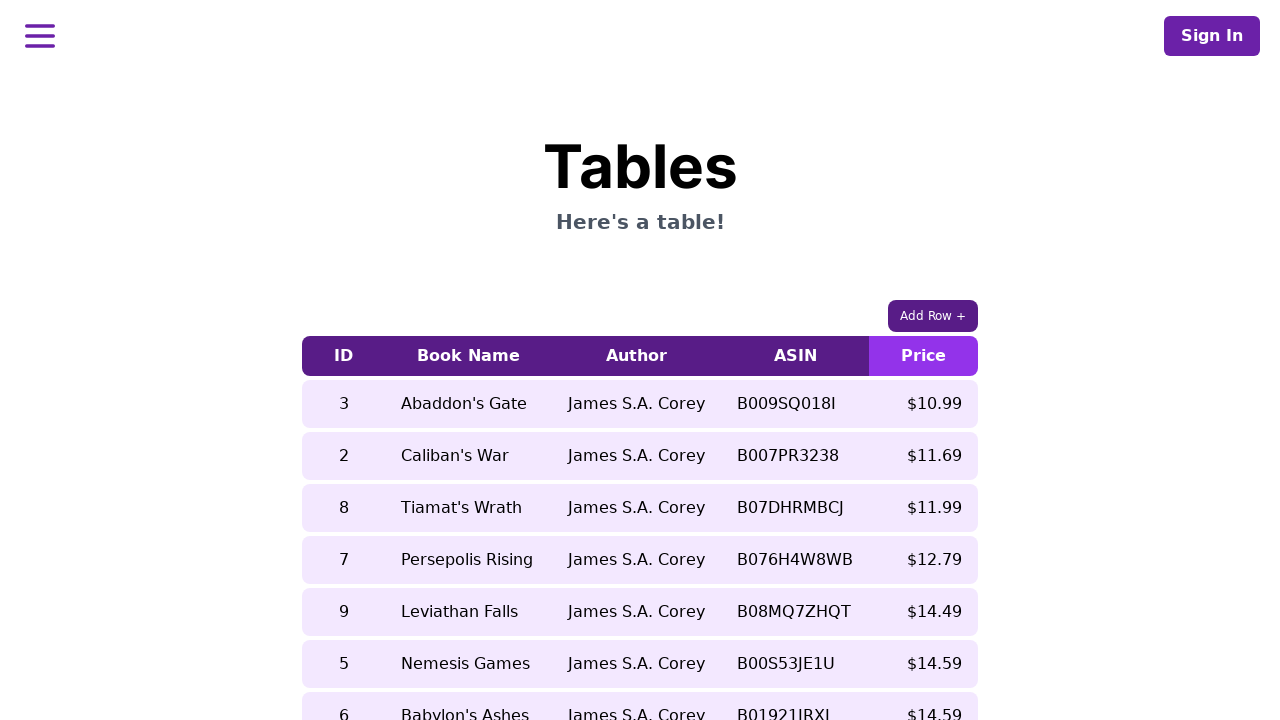